Tests JavaScript alert handling functionality by triggering simple alert, confirm alert, and prompt alert dialogs, then accepting them and entering text in the prompt.

Starting URL: https://letcode.in/alert

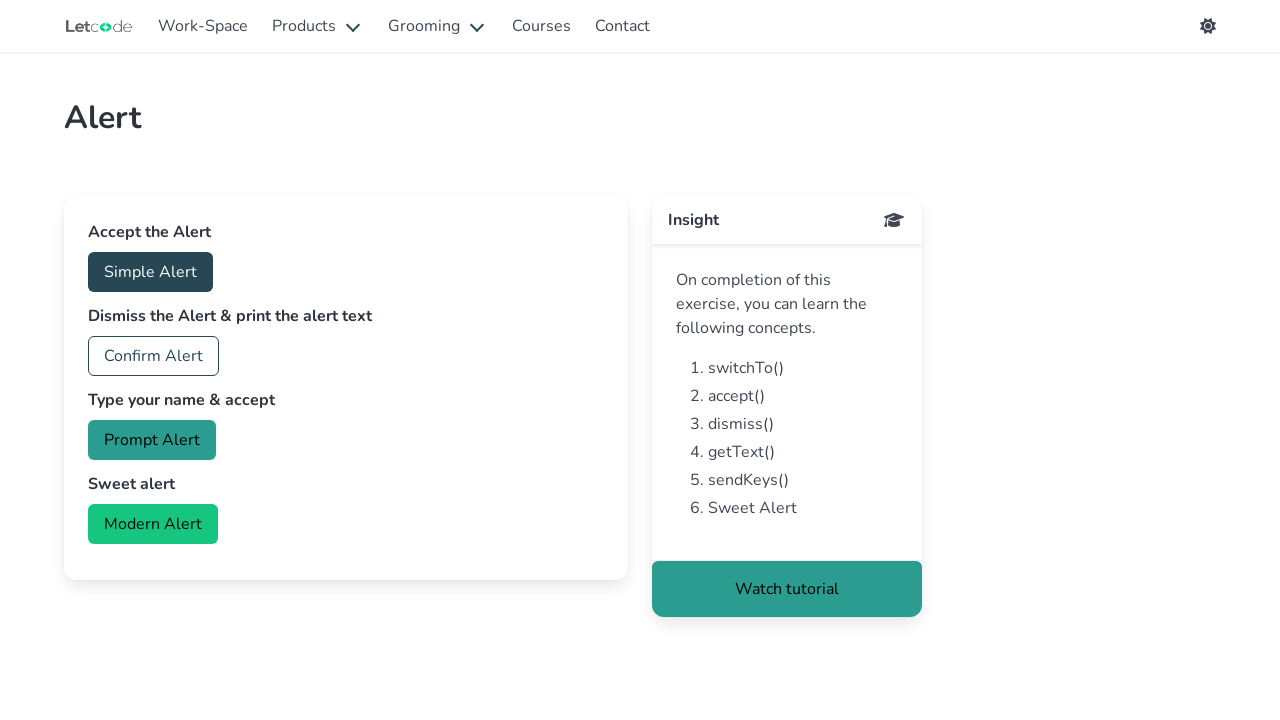

Clicked Simple Alert button at (150, 272) on xpath=//button[text()='Simple Alert']
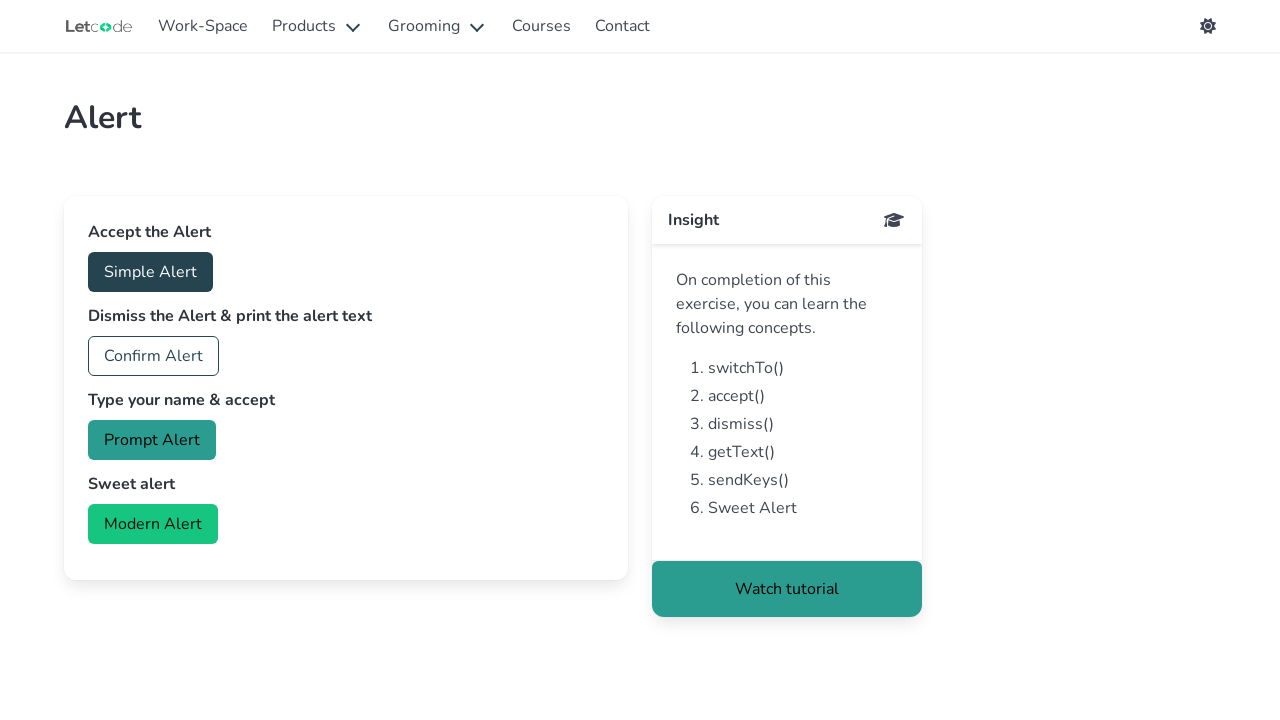

Set up dialog handler to accept simple alert
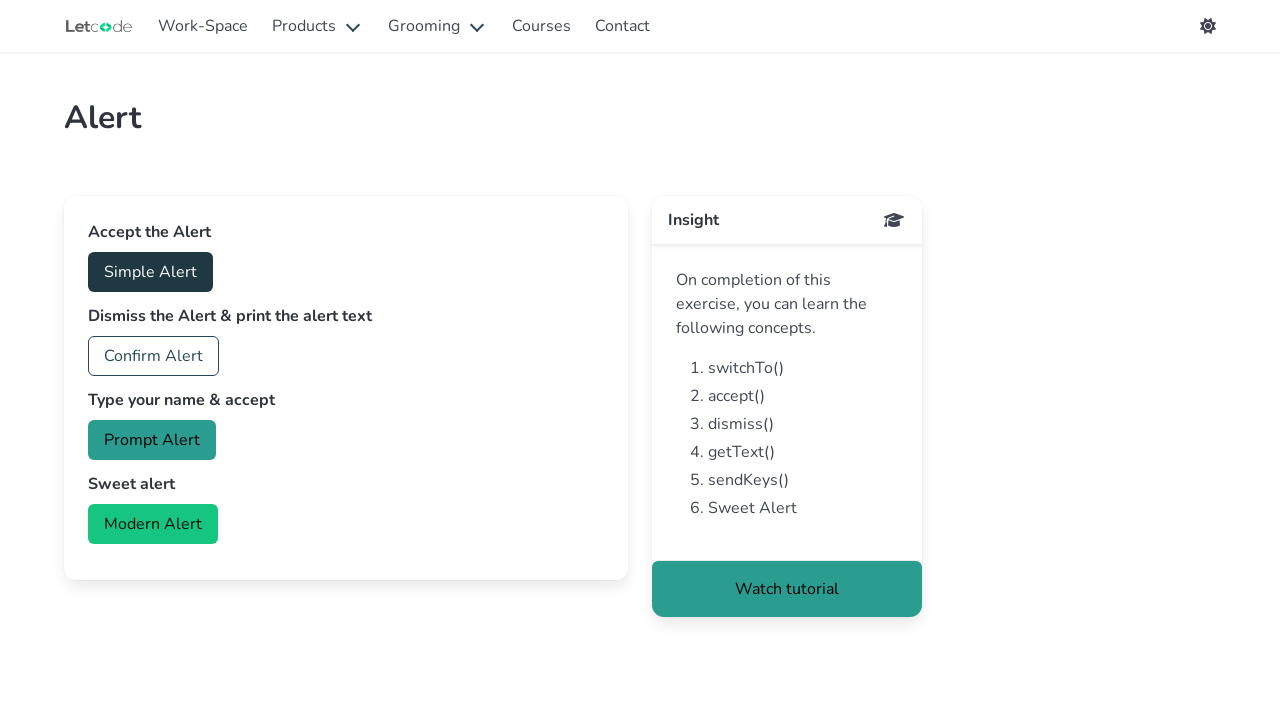

Waited for simple alert to be processed
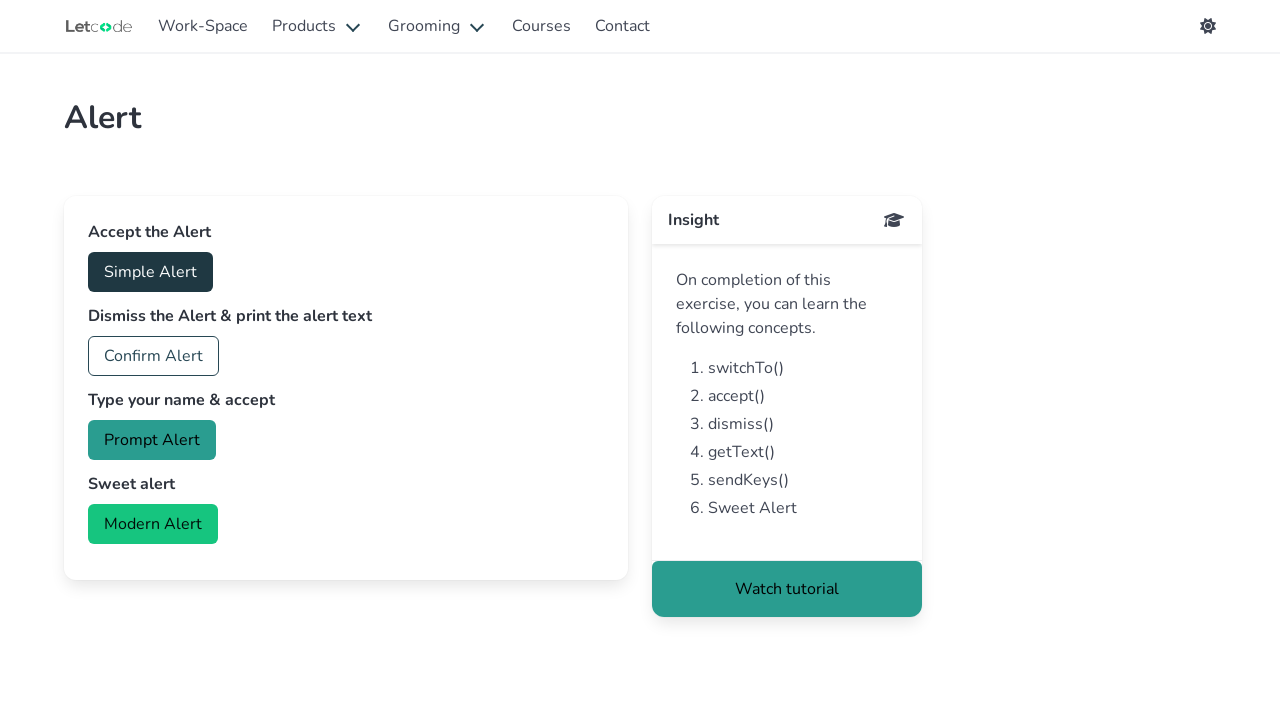

Clicked Confirm Alert button at (154, 356) on #confirm
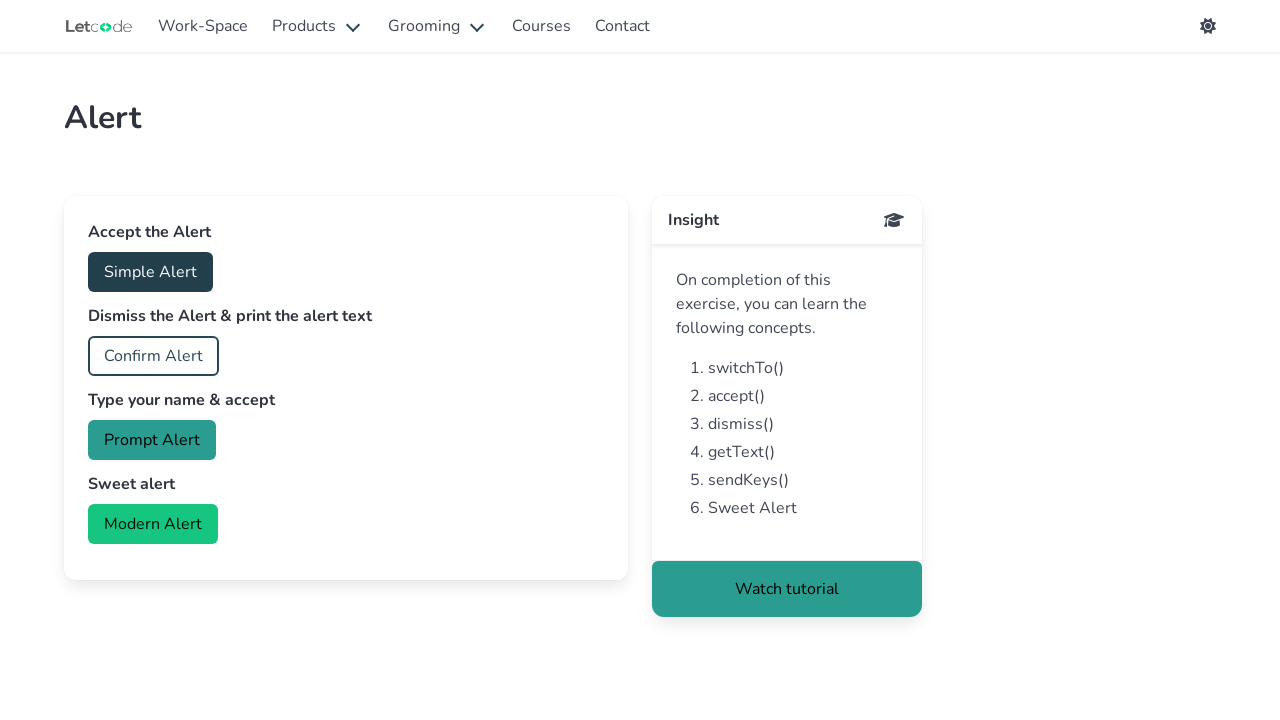

Waited for confirm alert to be processed
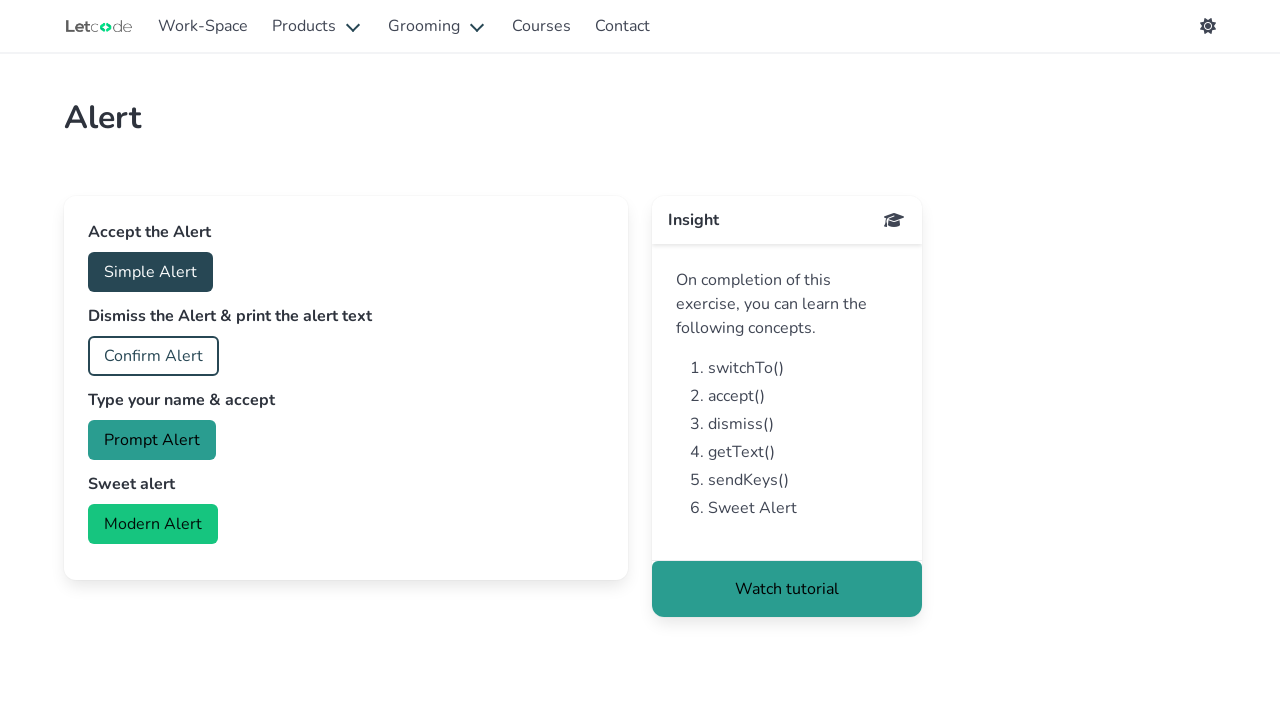

Clicked Prompt Alert button at (152, 440) on #prompt
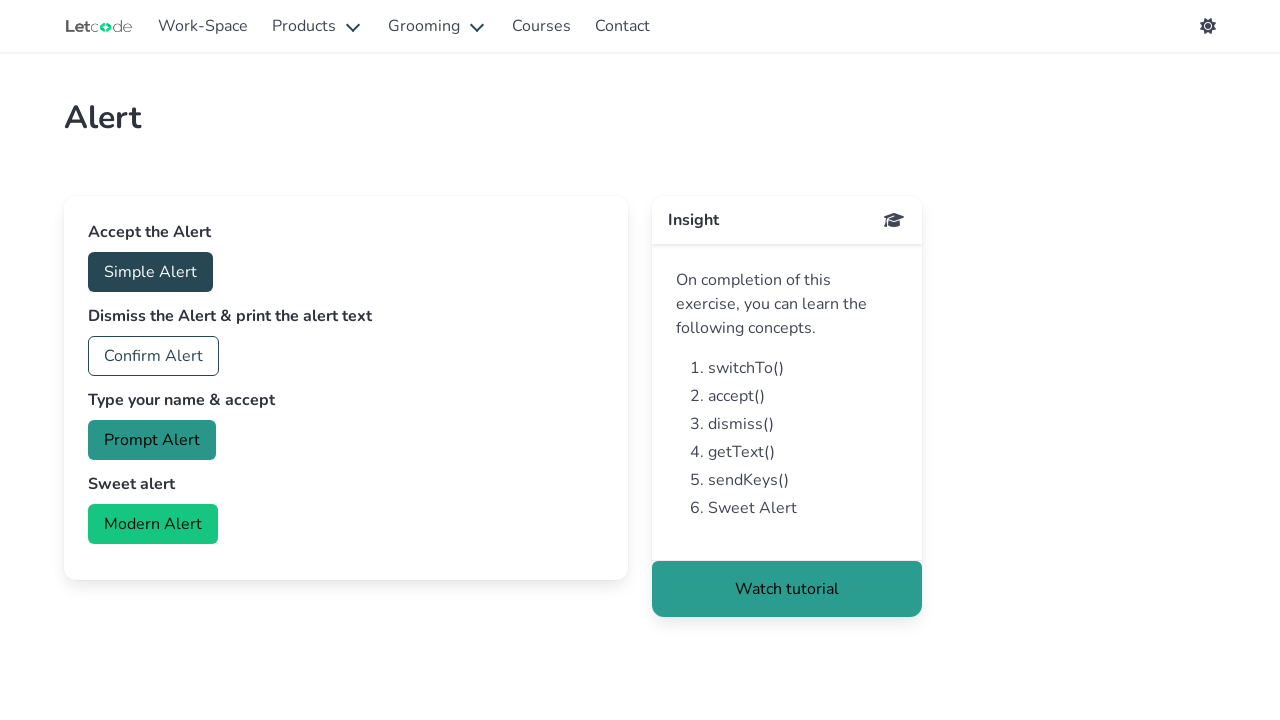

Set up dialog handler to accept prompt alert with text 'Marcus Wellington'
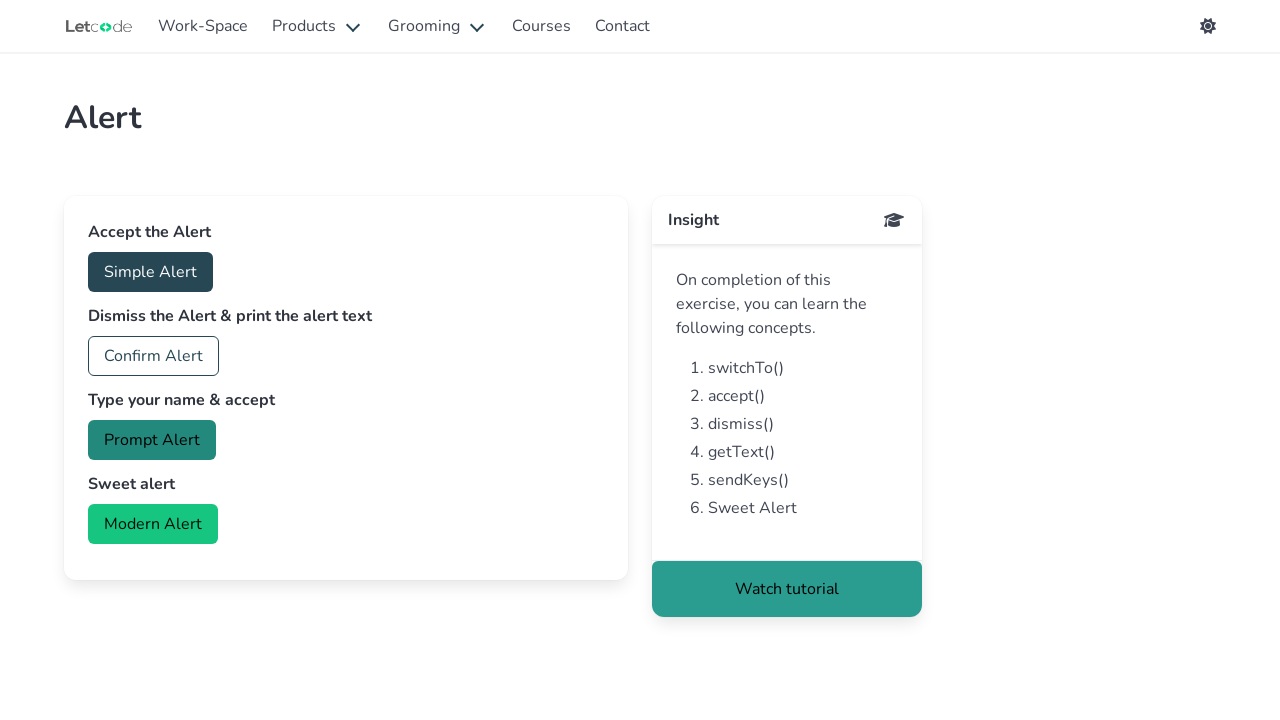

Waited for prompt alert to be processed
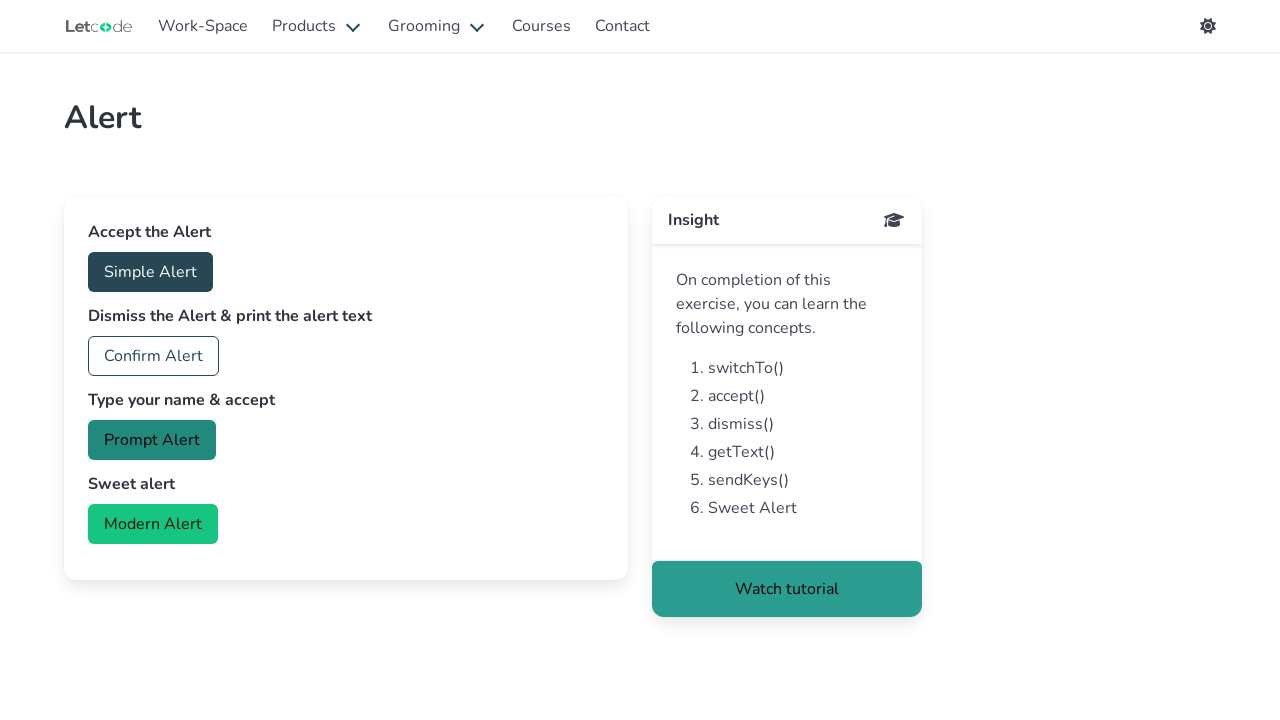

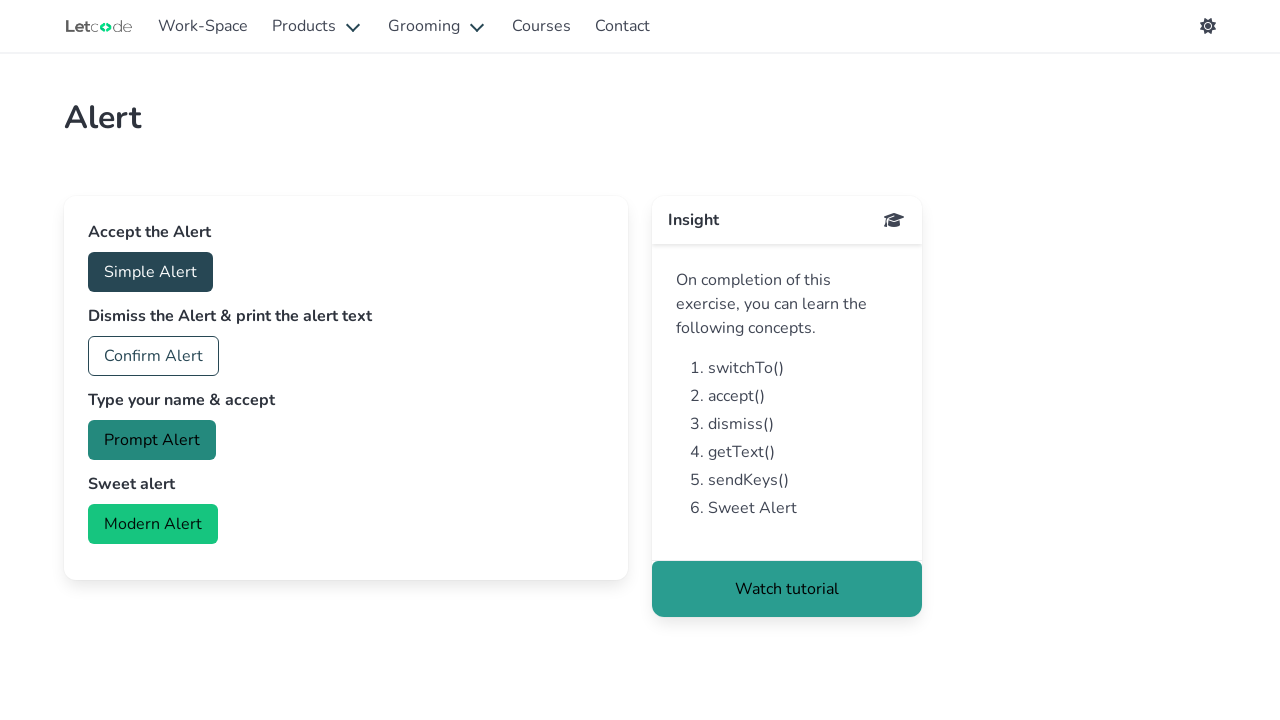